Tests different types of JavaScript alerts including simple alerts, confirmation dialogs, and prompt dialogs on a demo automation testing site

Starting URL: http://demo.automationtesting.in/Alerts.html

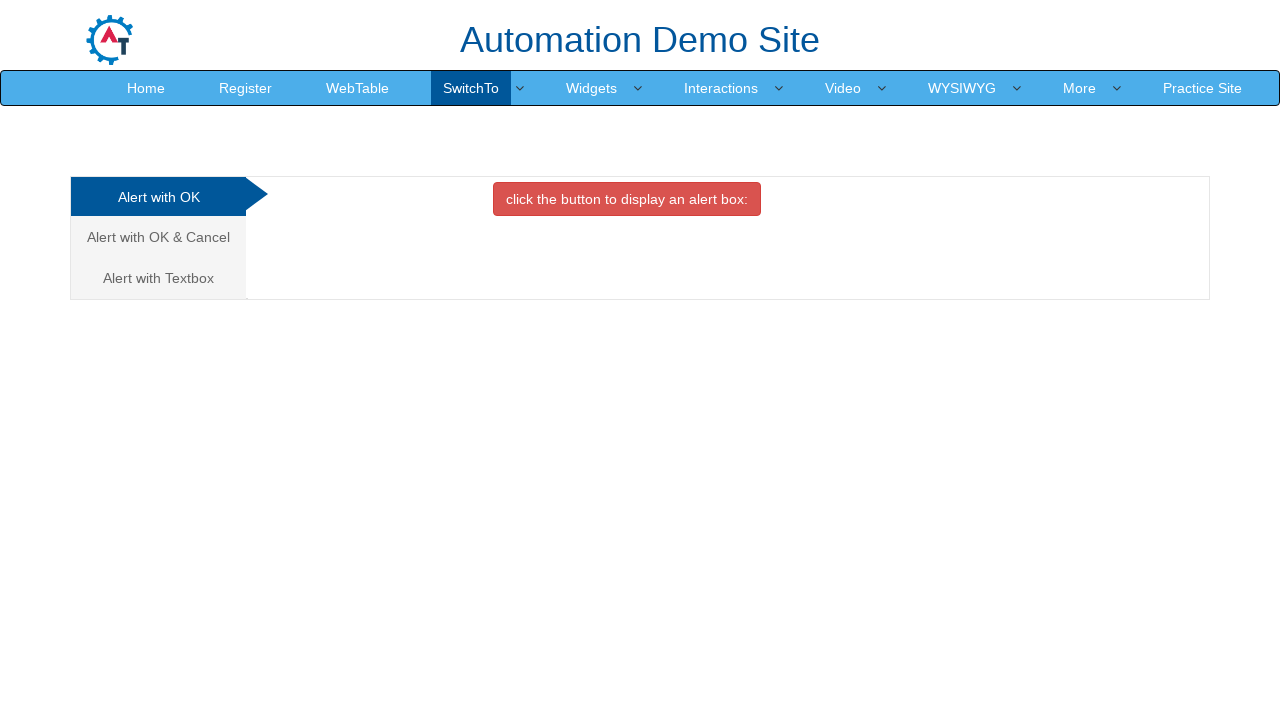

Clicked button to trigger simple alert at (627, 199) on button.btn.btn-danger
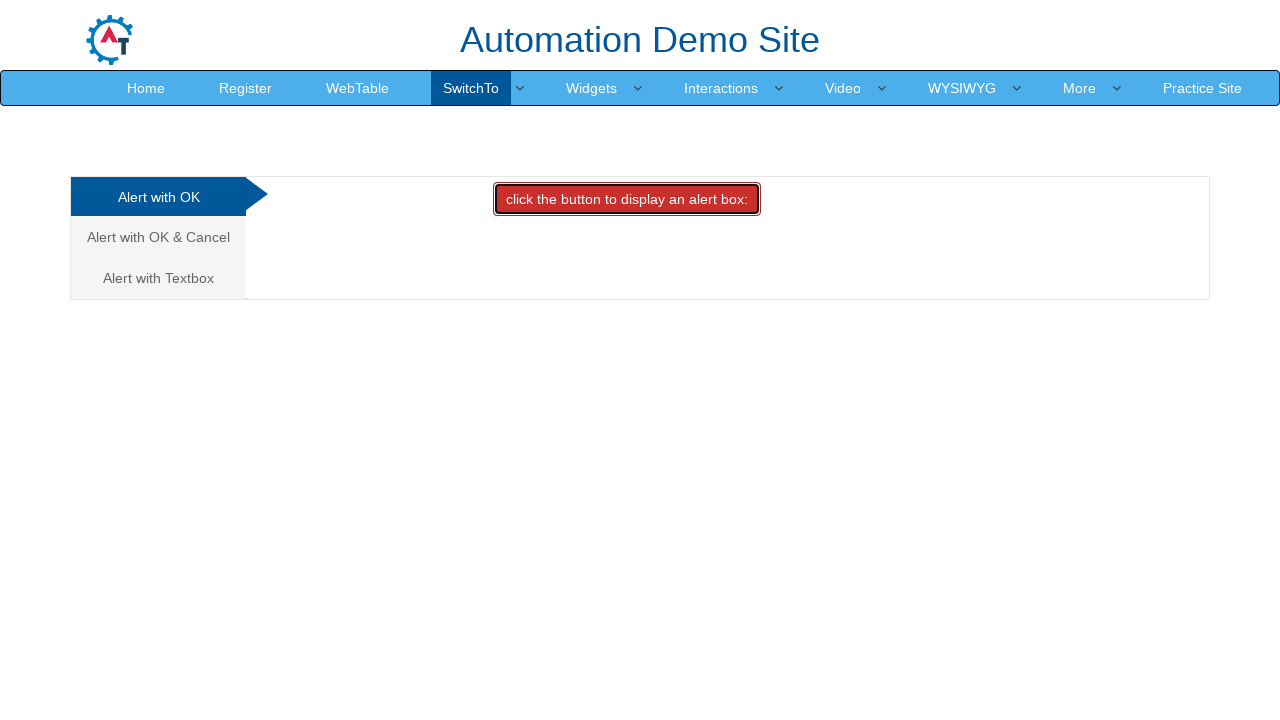

Set up dialog handler to accept simple alert
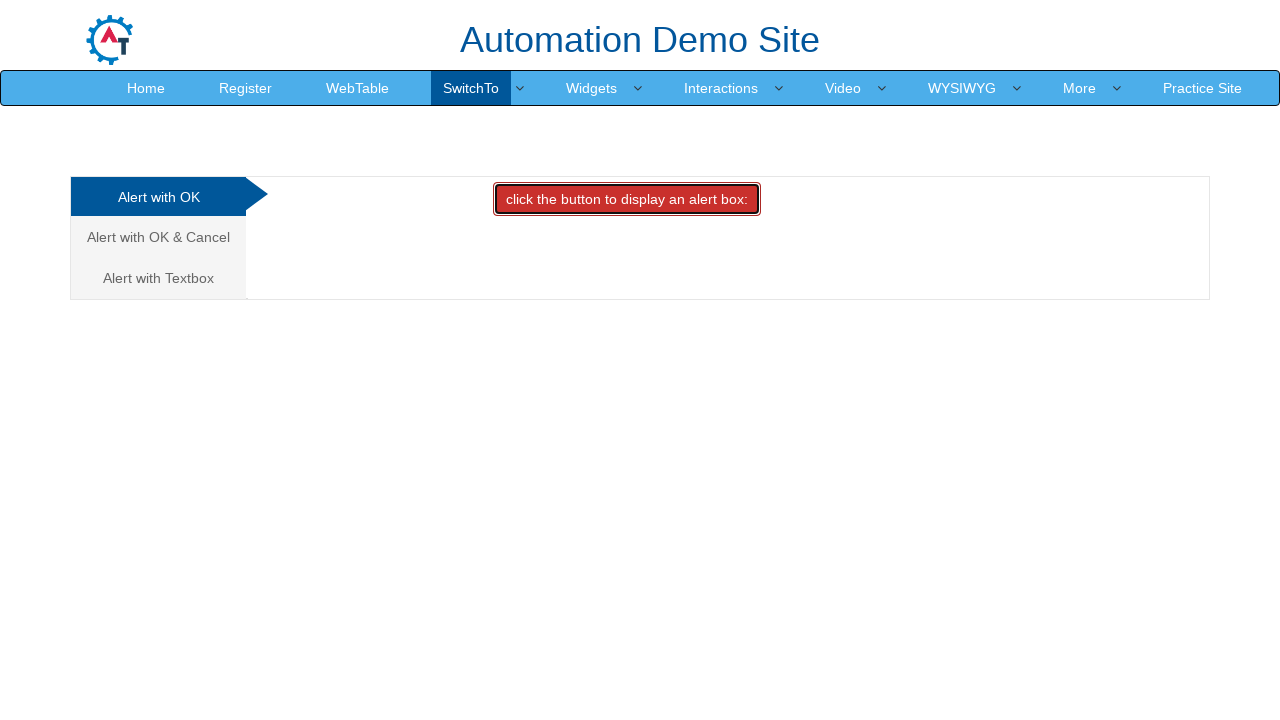

Navigated to confirmation alert tab at (158, 237) on (//a[@class='analystic'])[2]
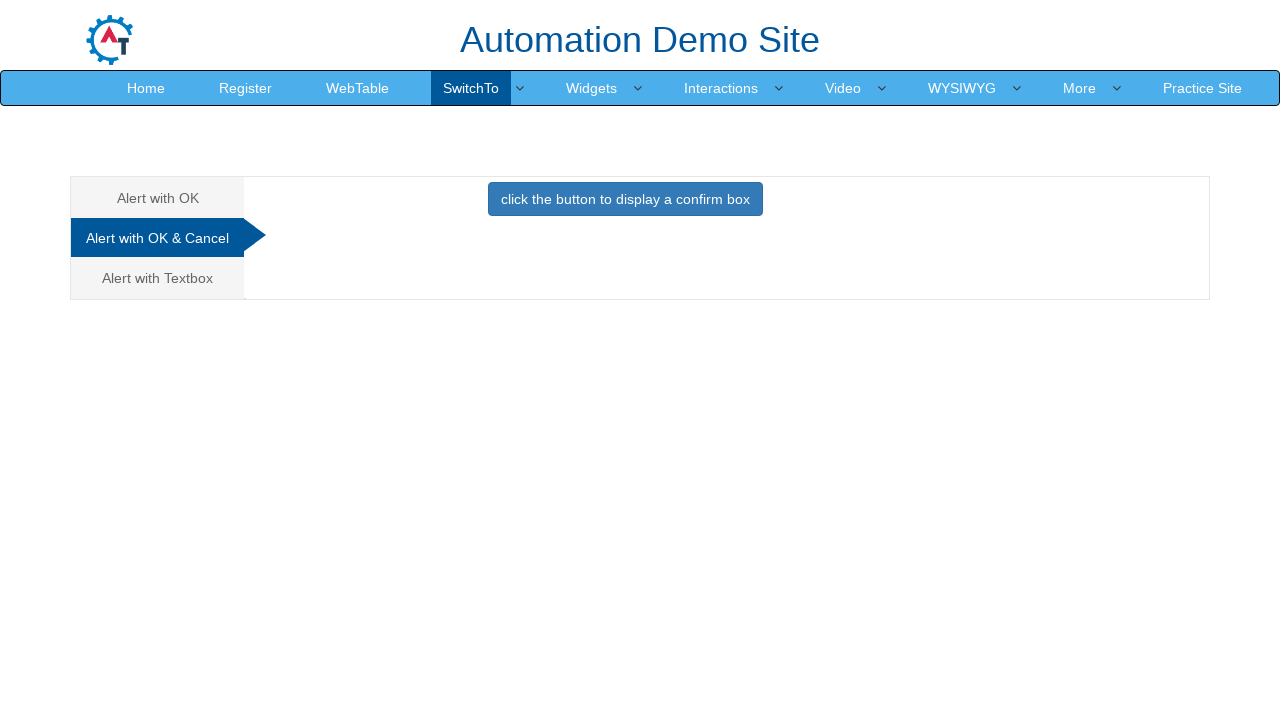

Clicked button to trigger confirmation dialog at (625, 199) on button.btn.btn-primary
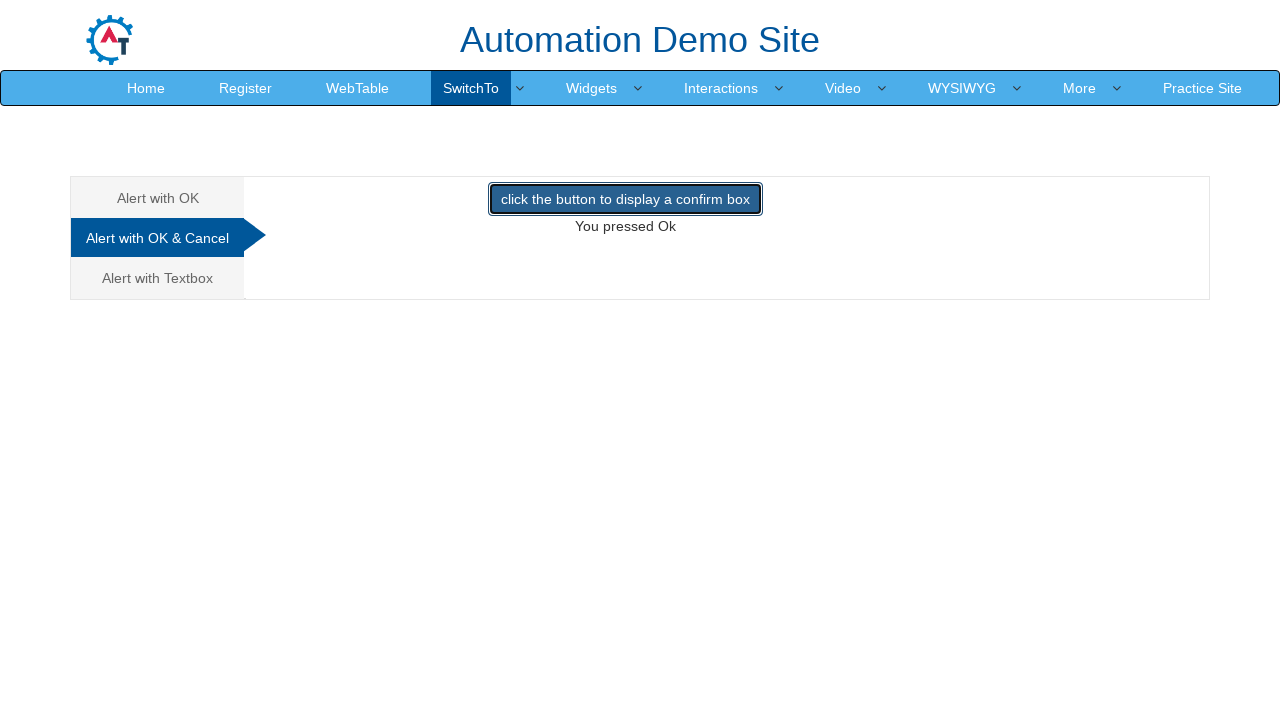

Set up dialog handler to dismiss confirmation dialog
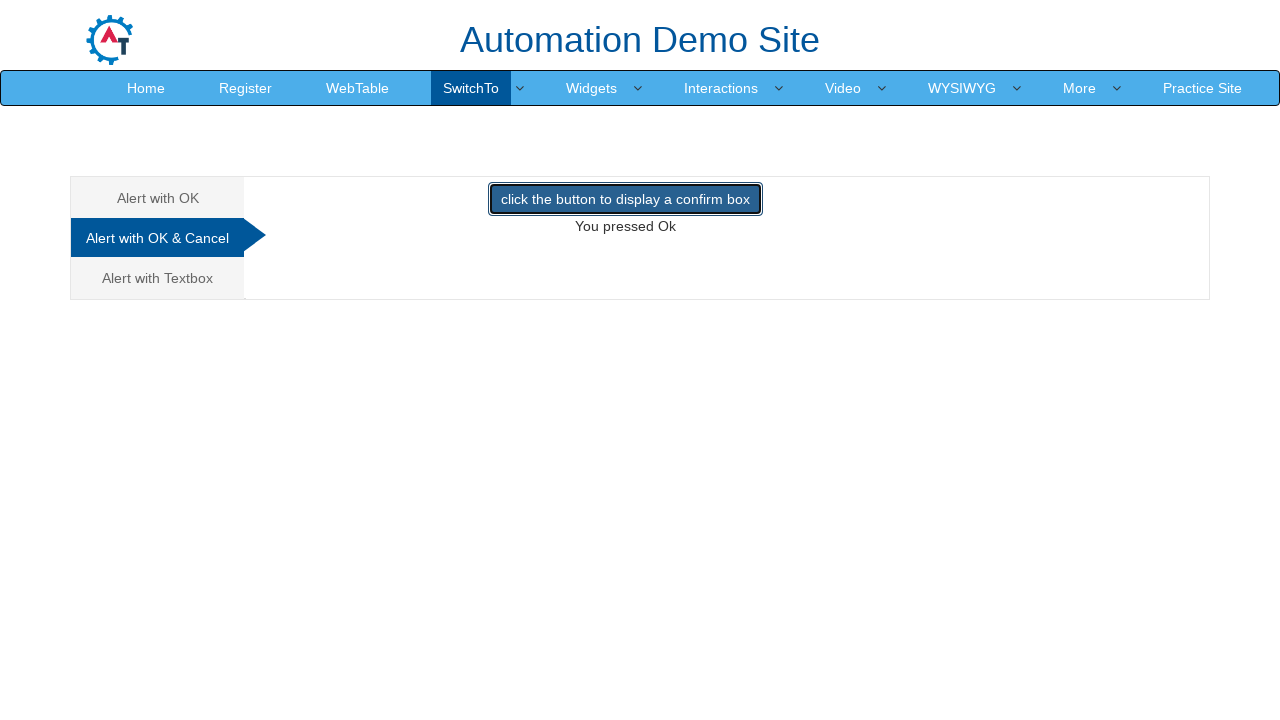

Navigated to prompt alert tab at (158, 278) on (//a[@class='analystic'])[3]
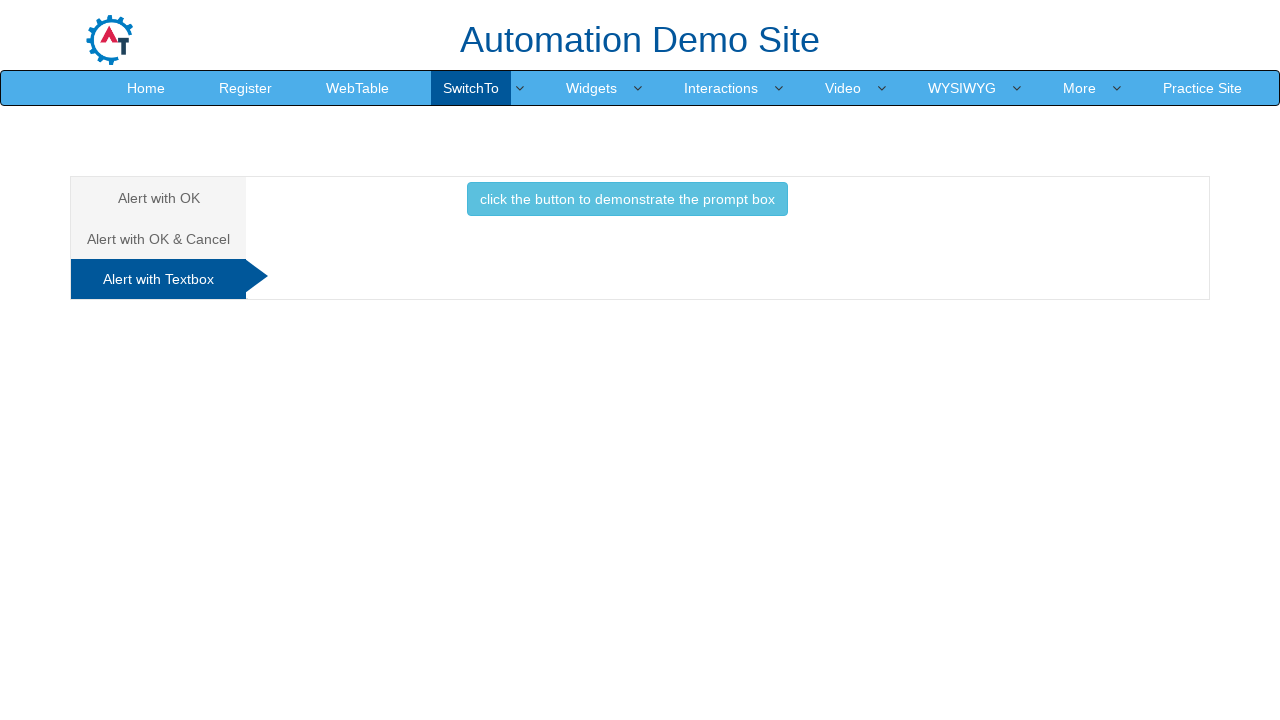

Set up dialog handler to accept prompt and send text 'KARTHICK'
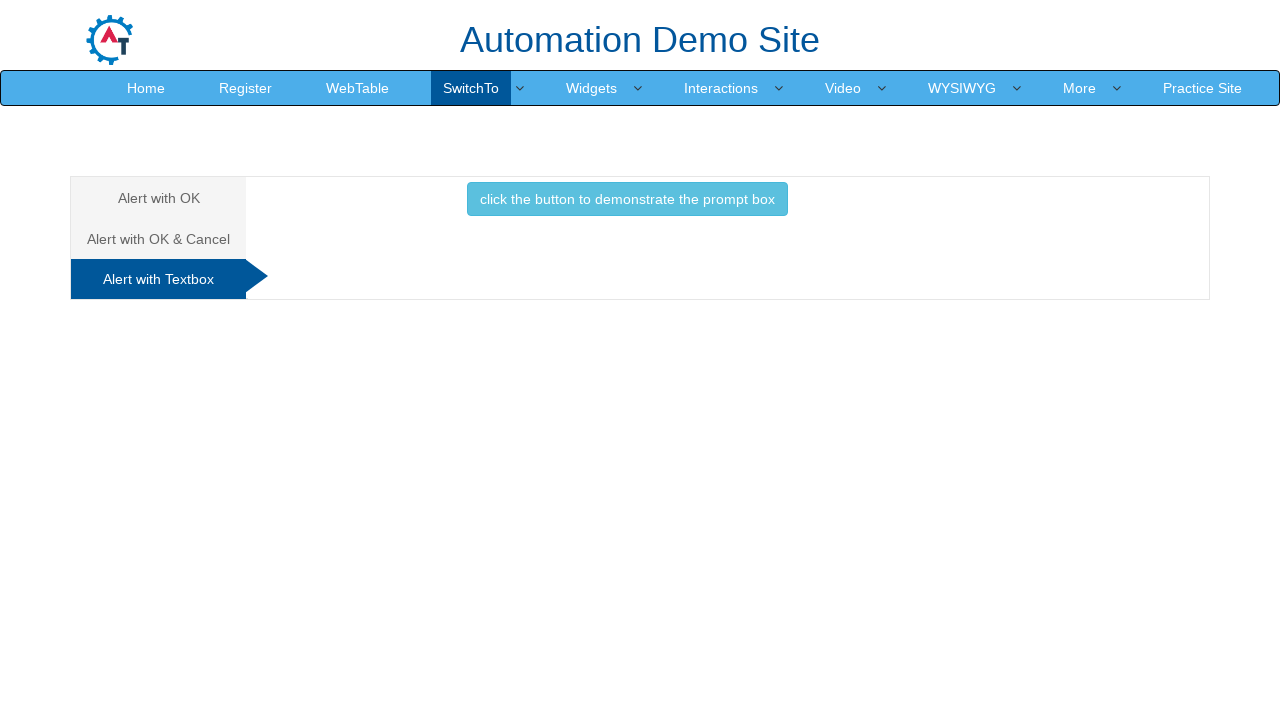

Clicked button to trigger prompt dialog at (627, 199) on button.btn.btn-info
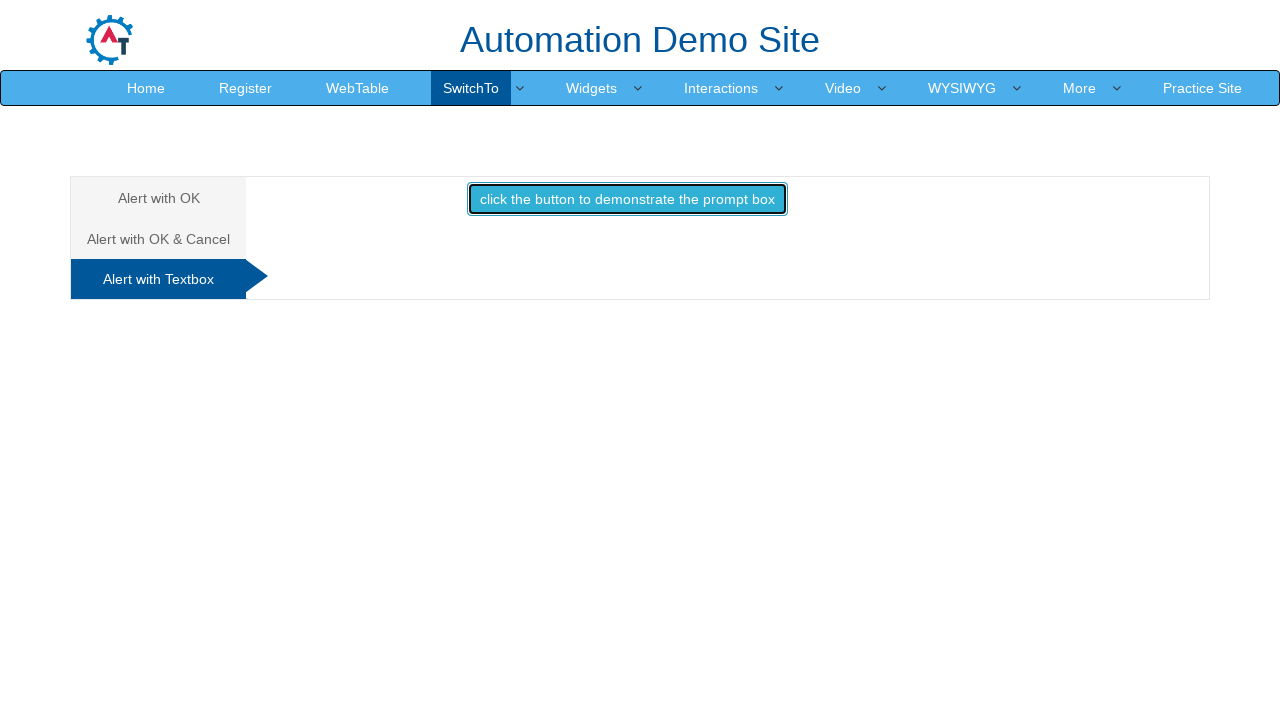

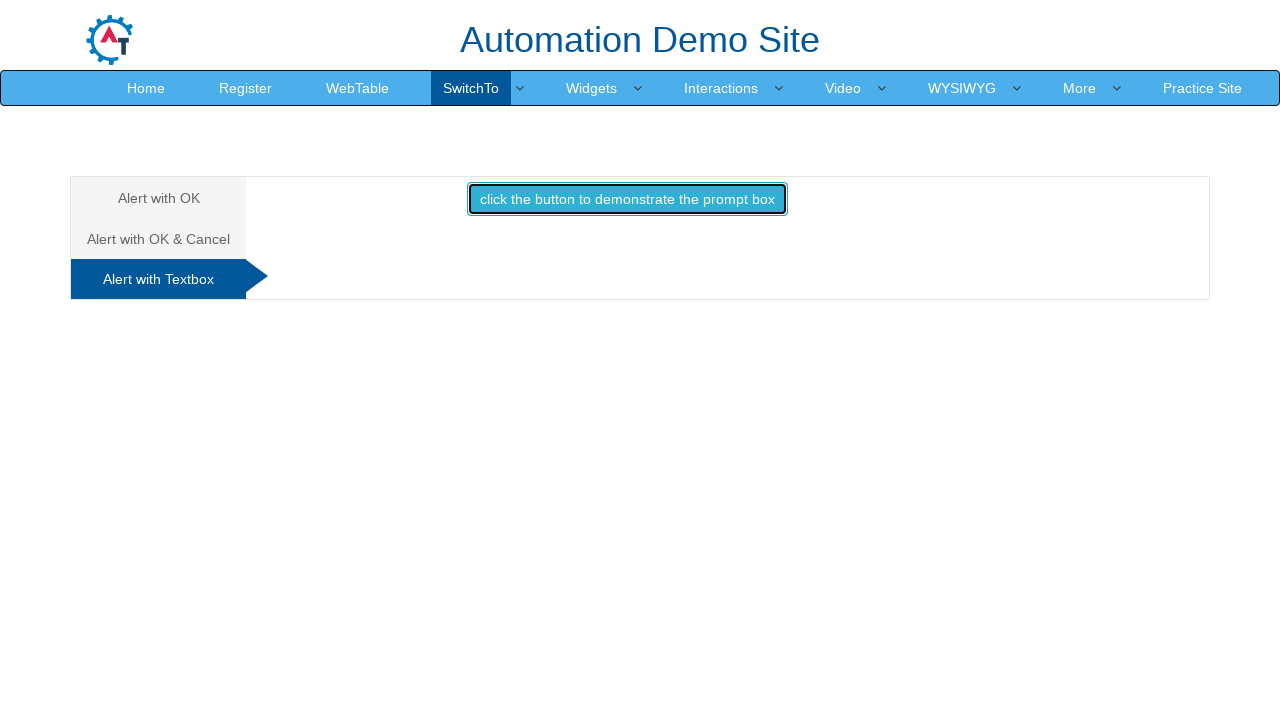